Tests combination of explicit and implicit waits by clicking start button and verifying loading states

Starting URL: http://the-internet.herokuapp.com/dynamic_loading/2

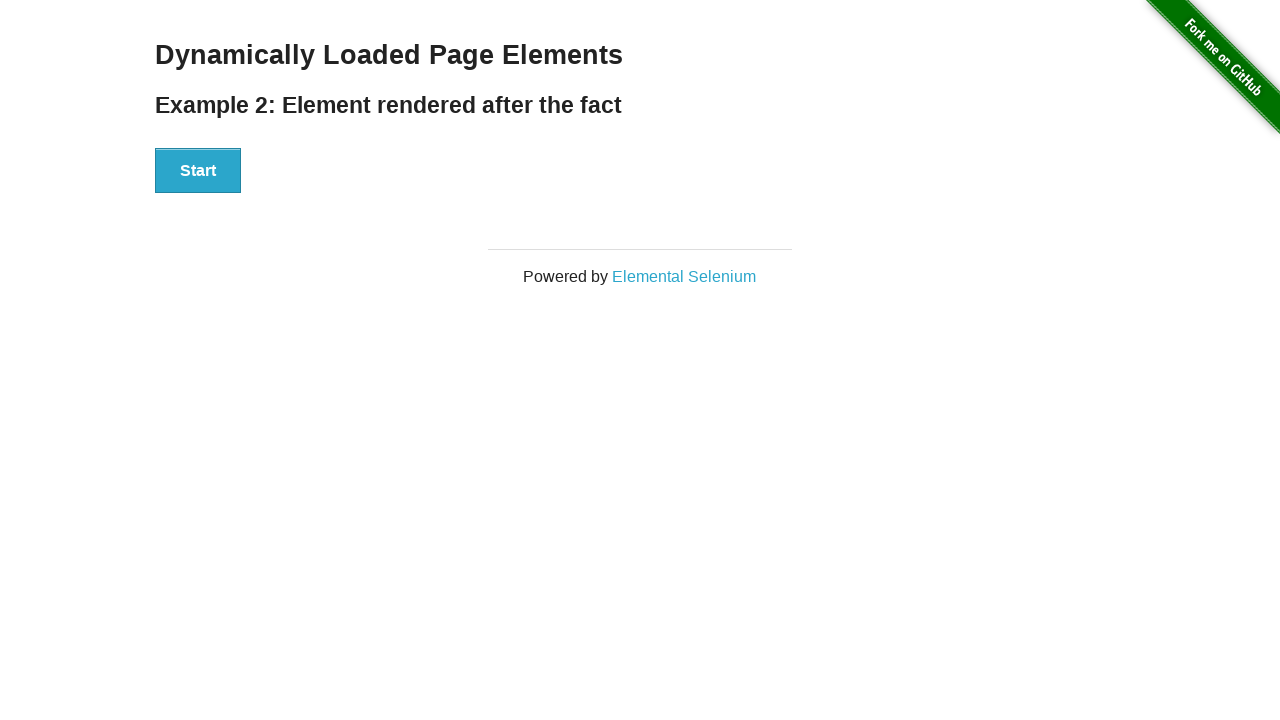

Clicked start button to initiate dynamic loading at (198, 171) on xpath=//div[@id='start']/button
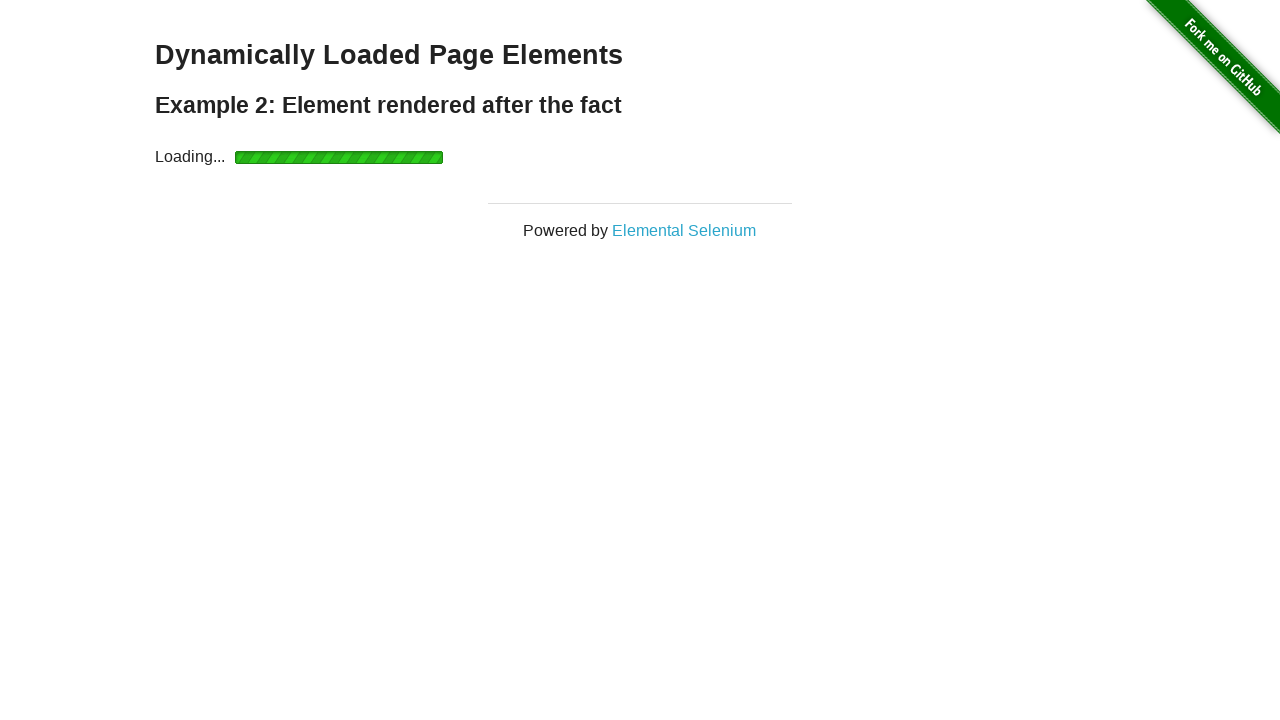

Loading icon disappeared - implicit wait completed
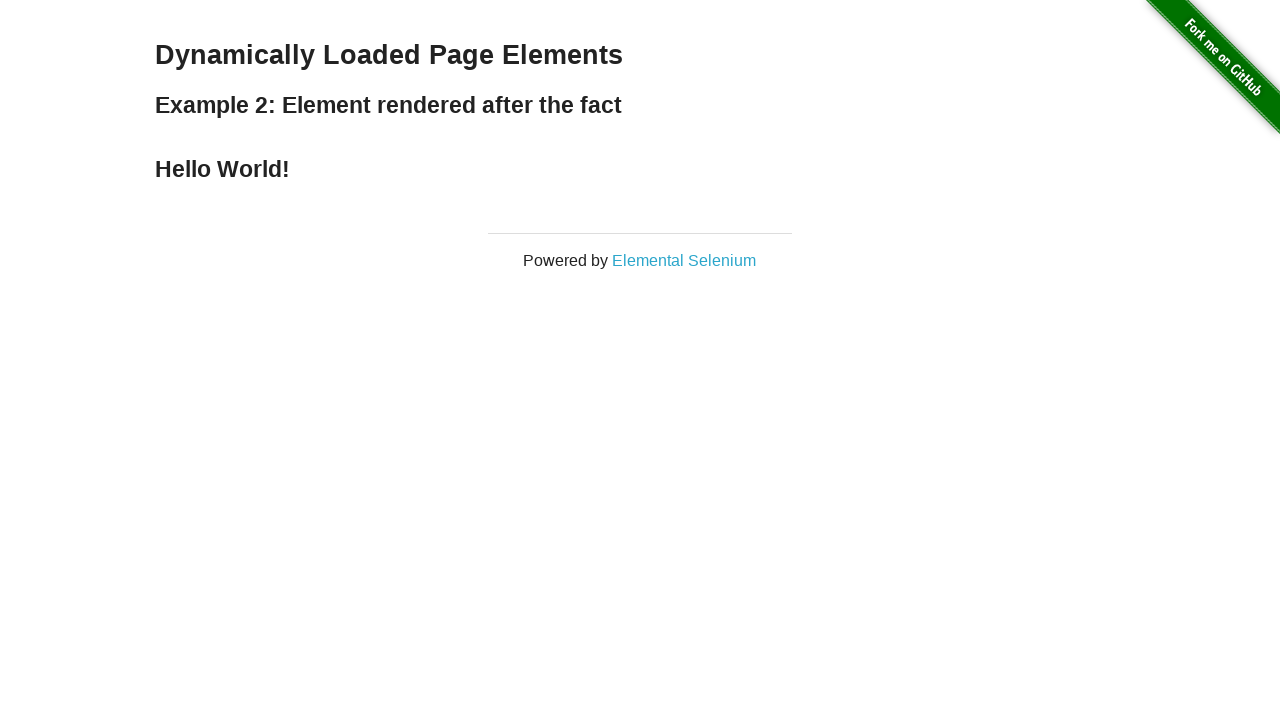

Start button disappeared - dynamic loading completed
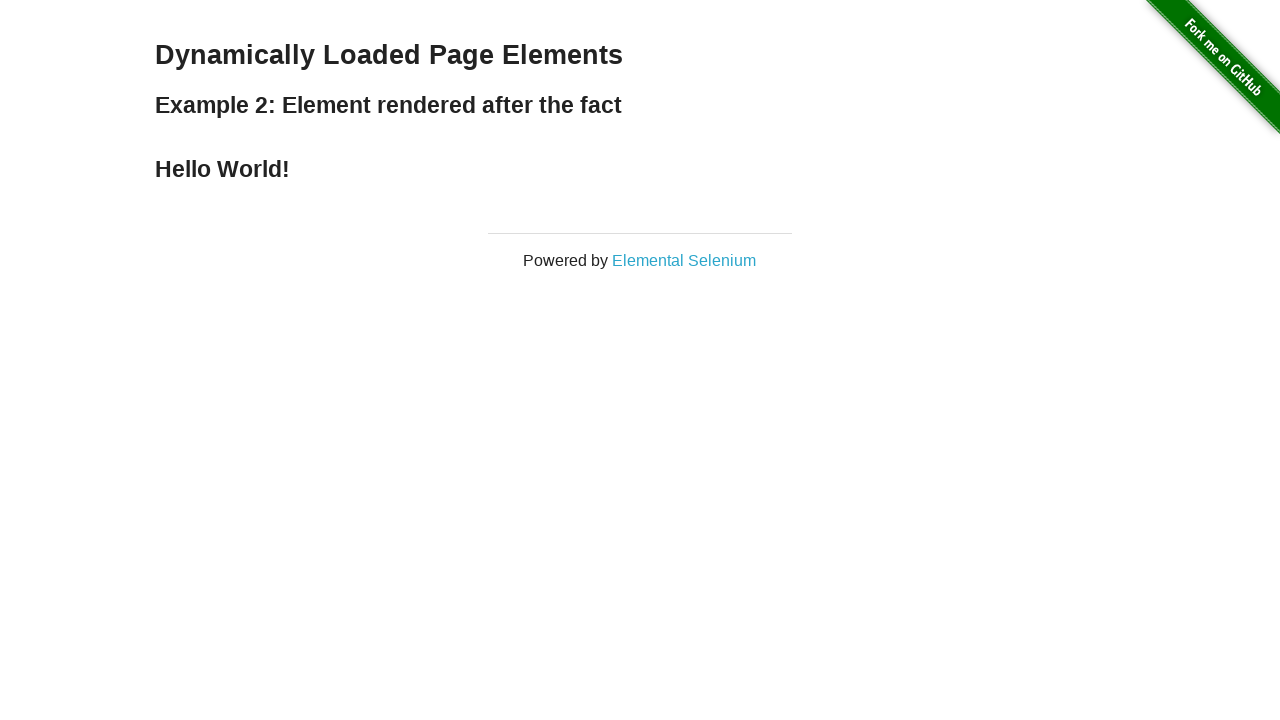

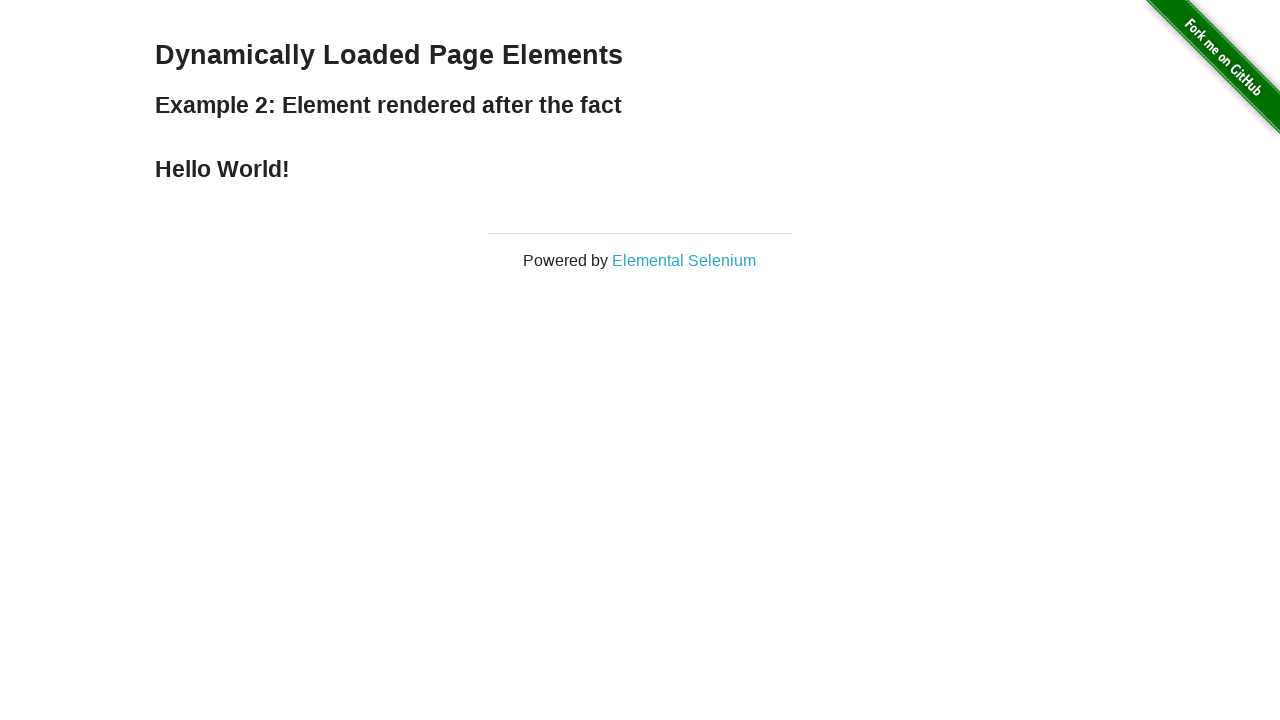